Tests that todo data persists after page reload

Starting URL: https://demo.playwright.dev/todomvc

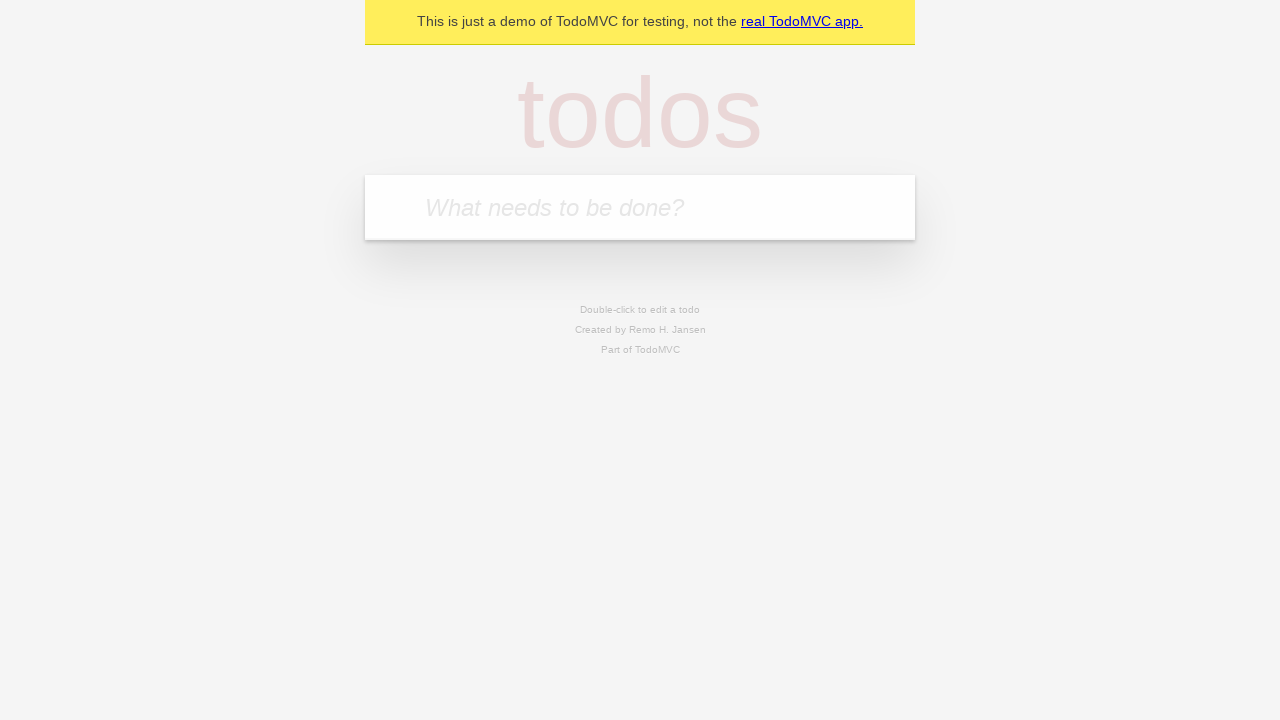

Filled todo input with 'buy some cheese' on internal:attr=[placeholder="What needs to be done?"i]
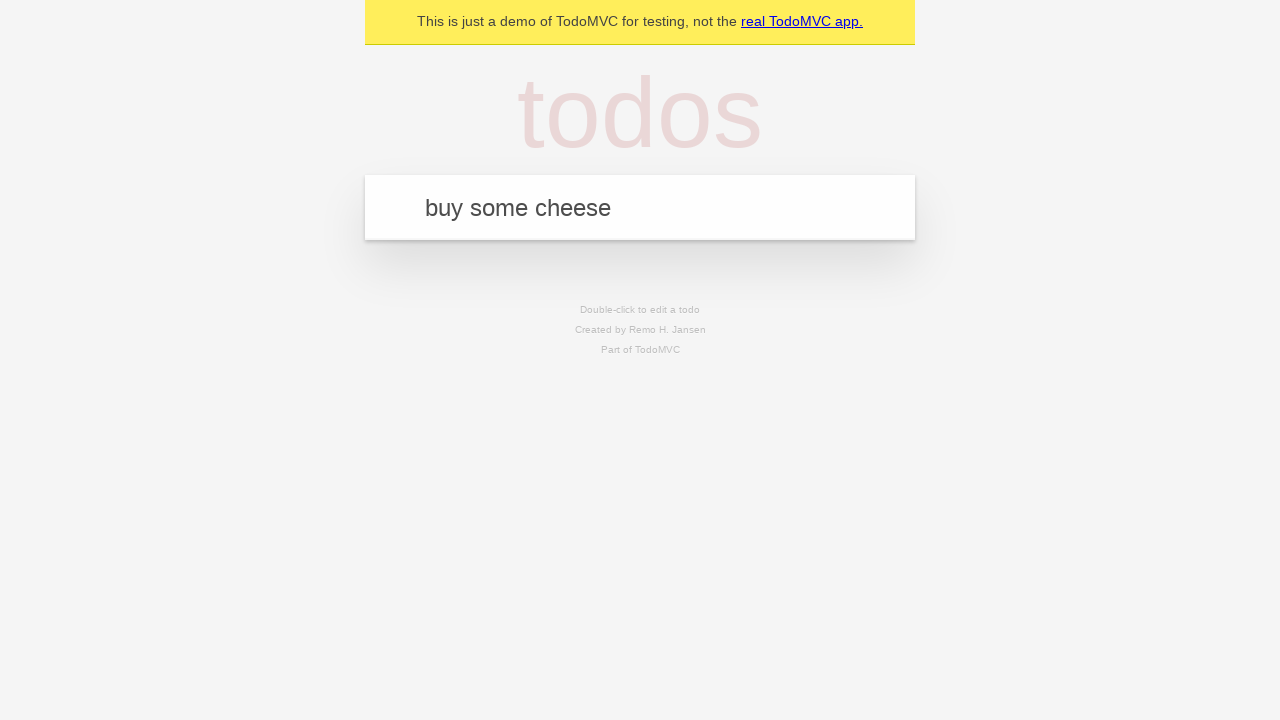

Pressed Enter to create first todo on internal:attr=[placeholder="What needs to be done?"i]
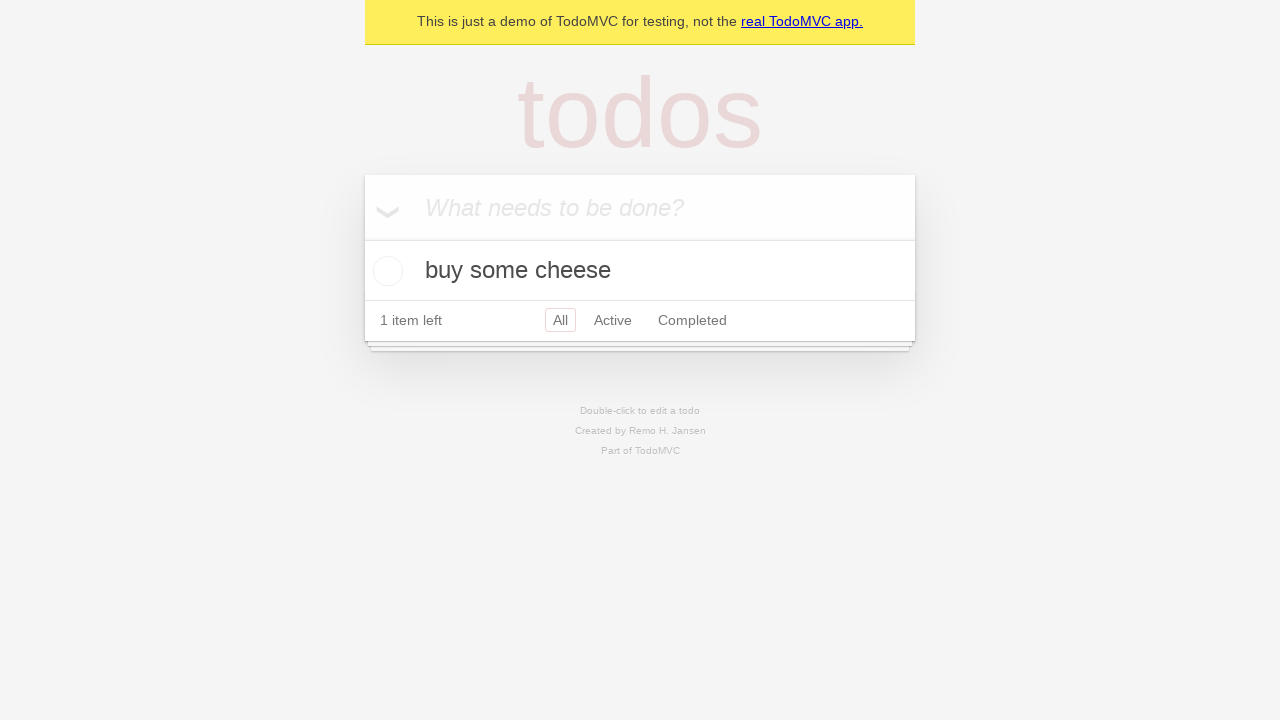

Filled todo input with 'feed the cat' on internal:attr=[placeholder="What needs to be done?"i]
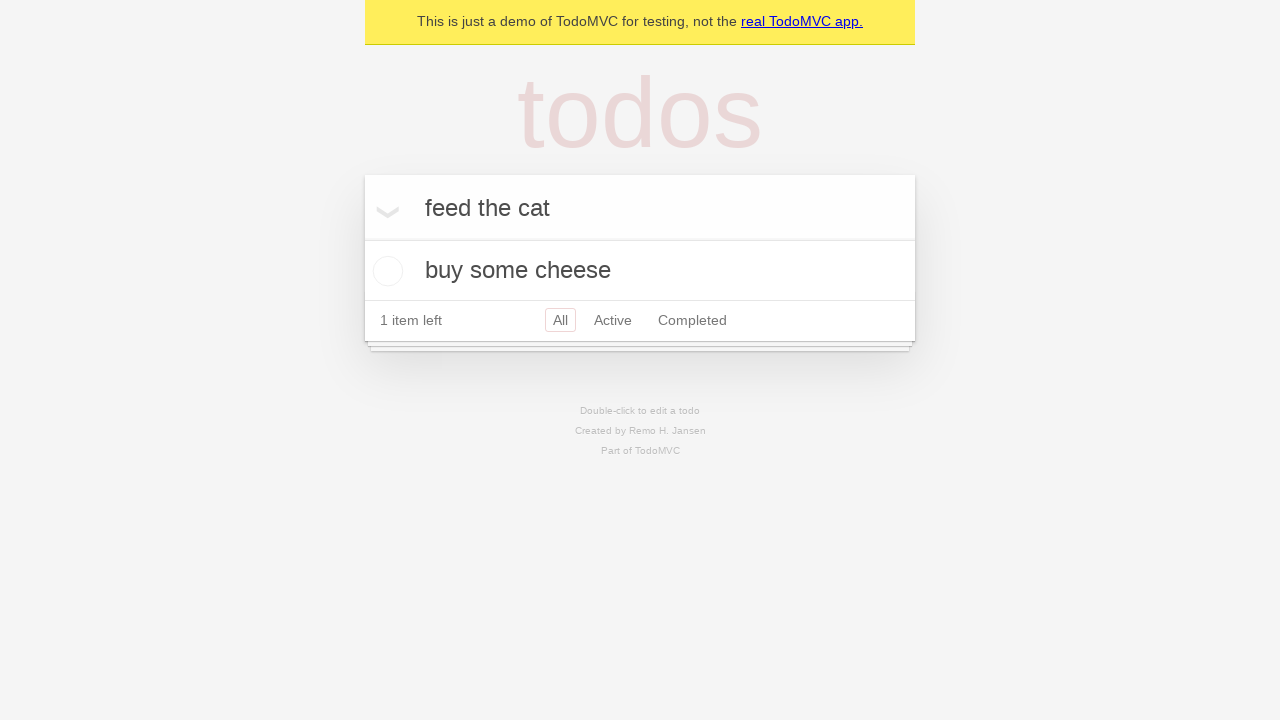

Pressed Enter to create second todo on internal:attr=[placeholder="What needs to be done?"i]
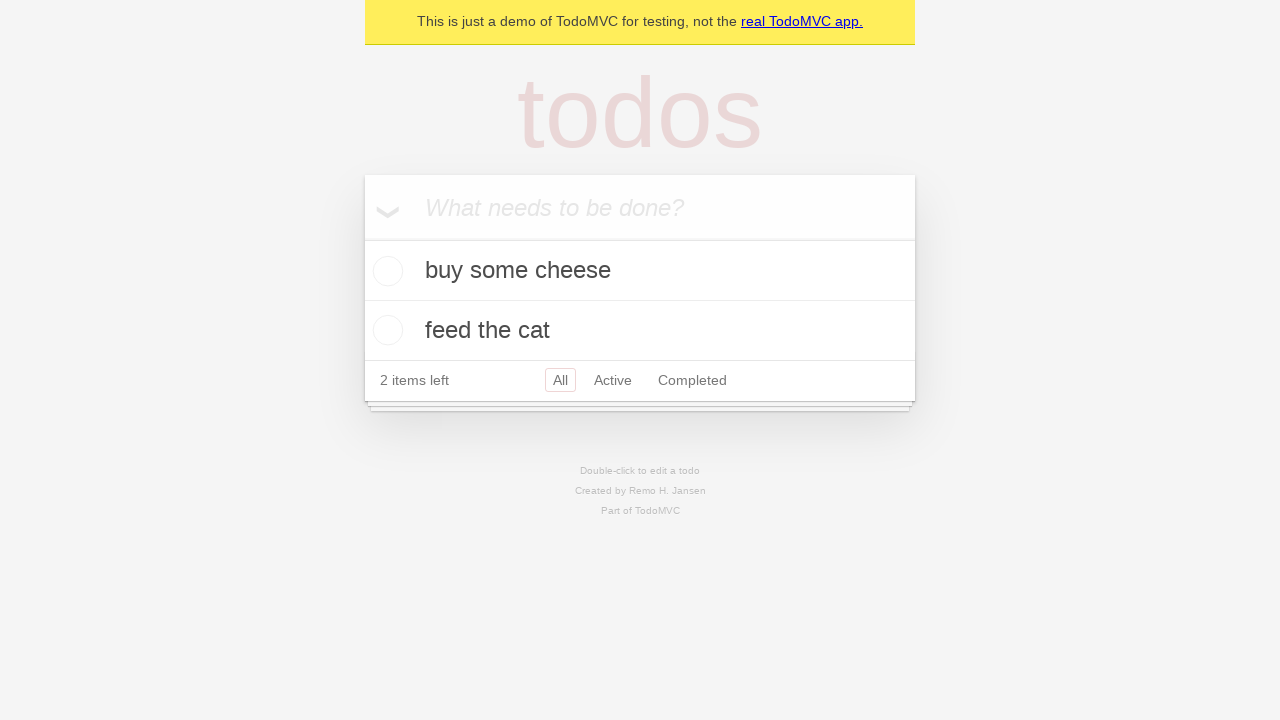

Located all todo items
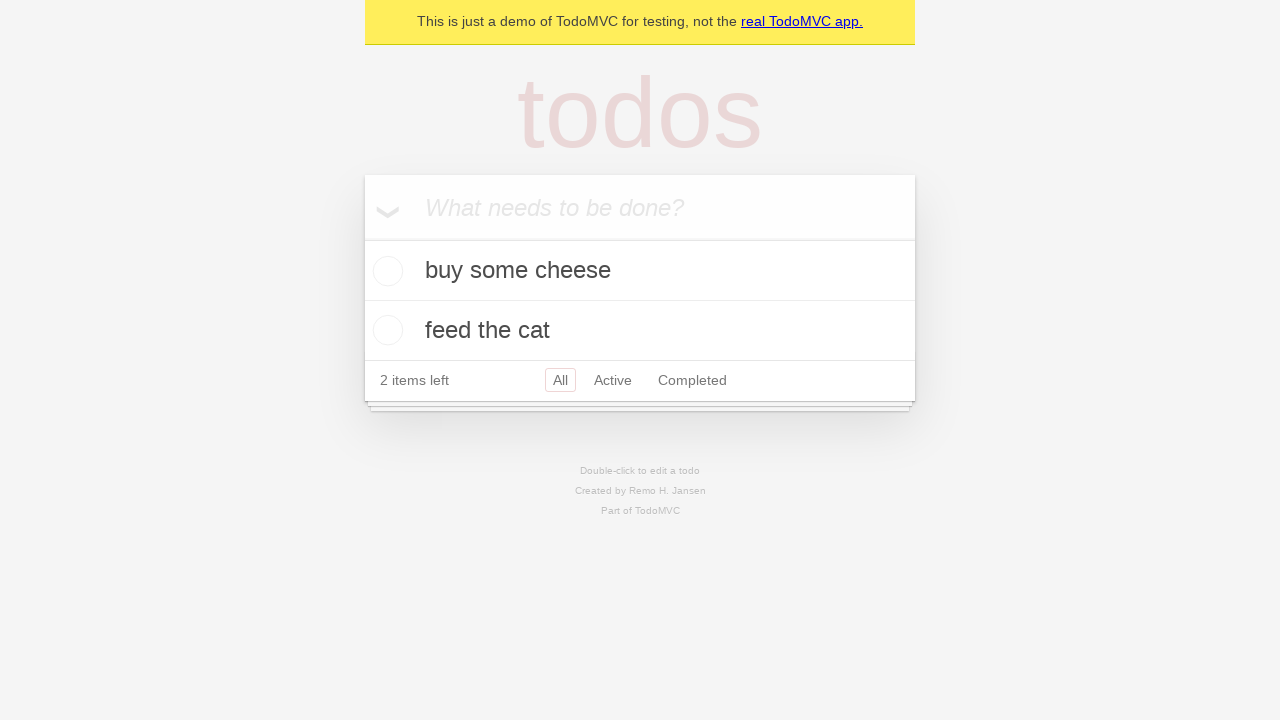

Located checkbox for first todo
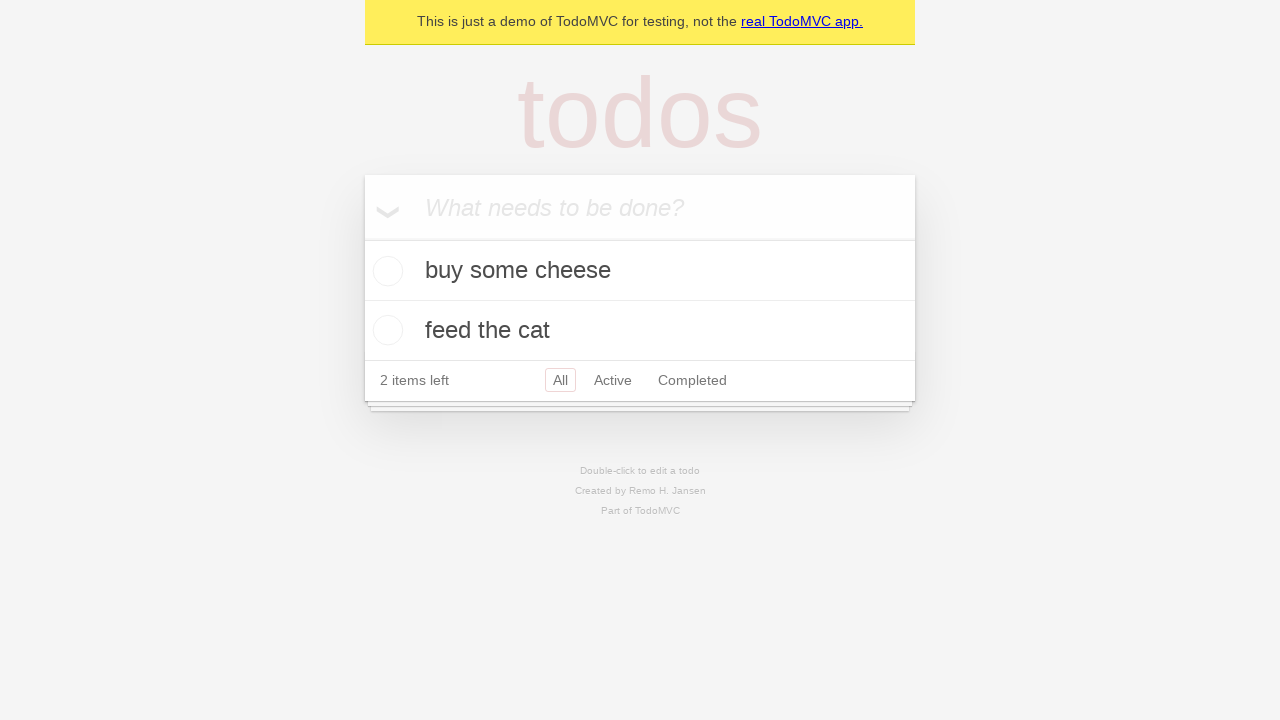

Checked first todo item at (385, 271) on internal:testid=[data-testid="todo-item"s] >> nth=0 >> internal:role=checkbox
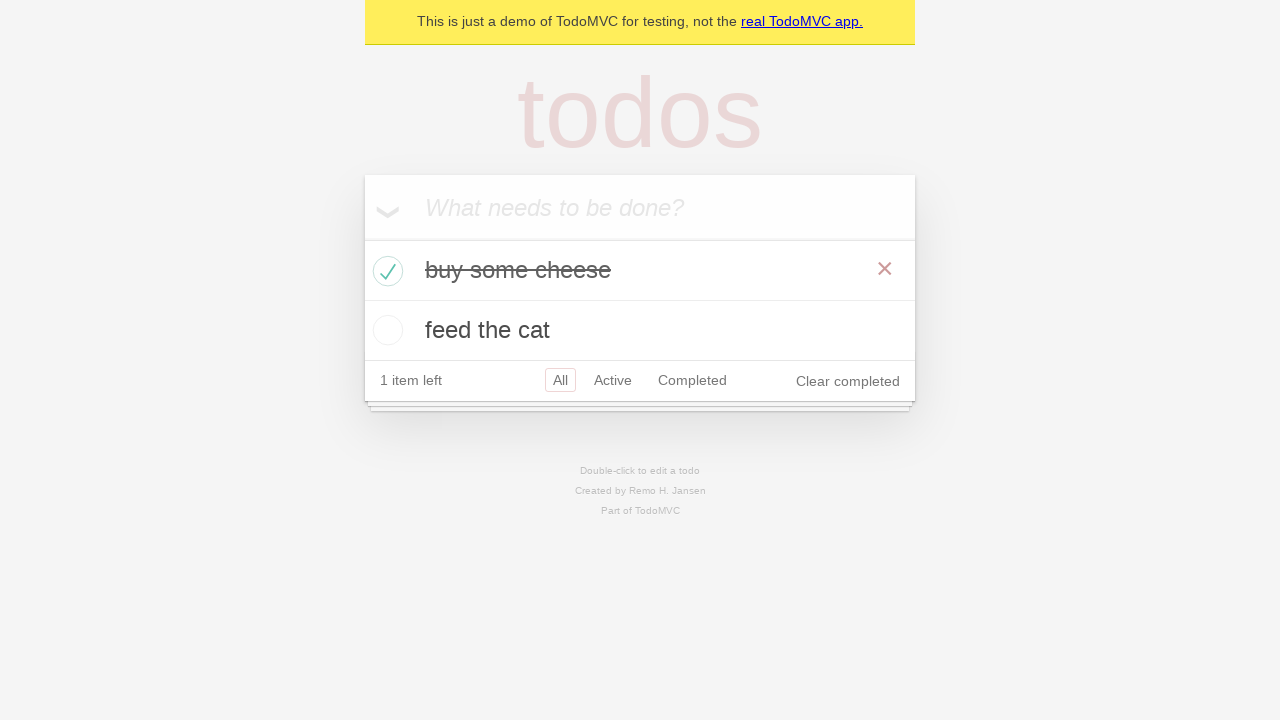

Reloaded the page to test data persistence
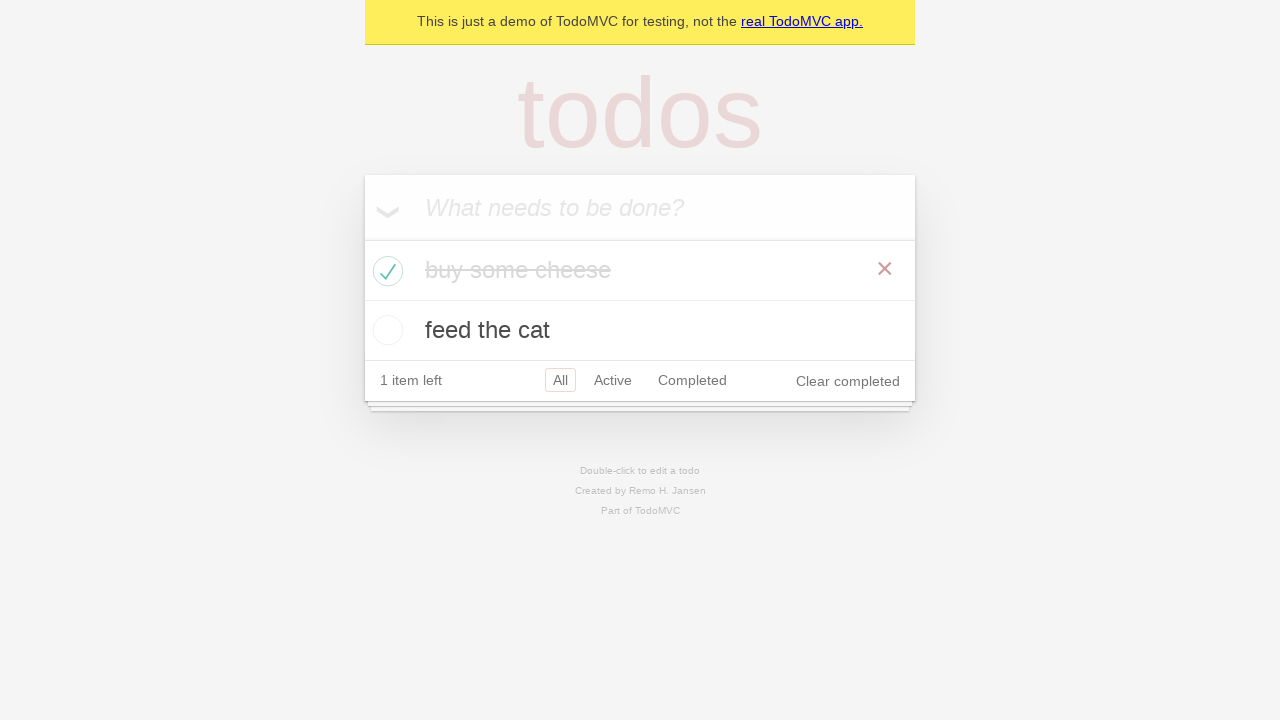

Waited for todo items to load after page reload
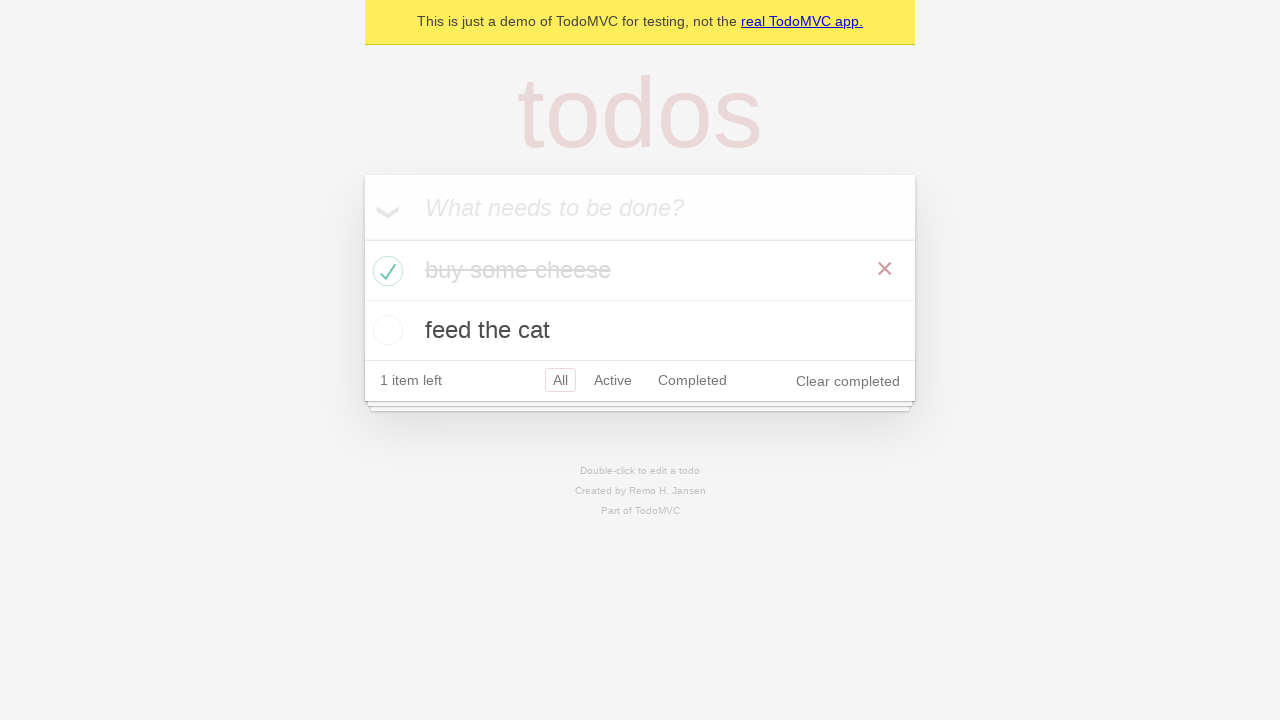

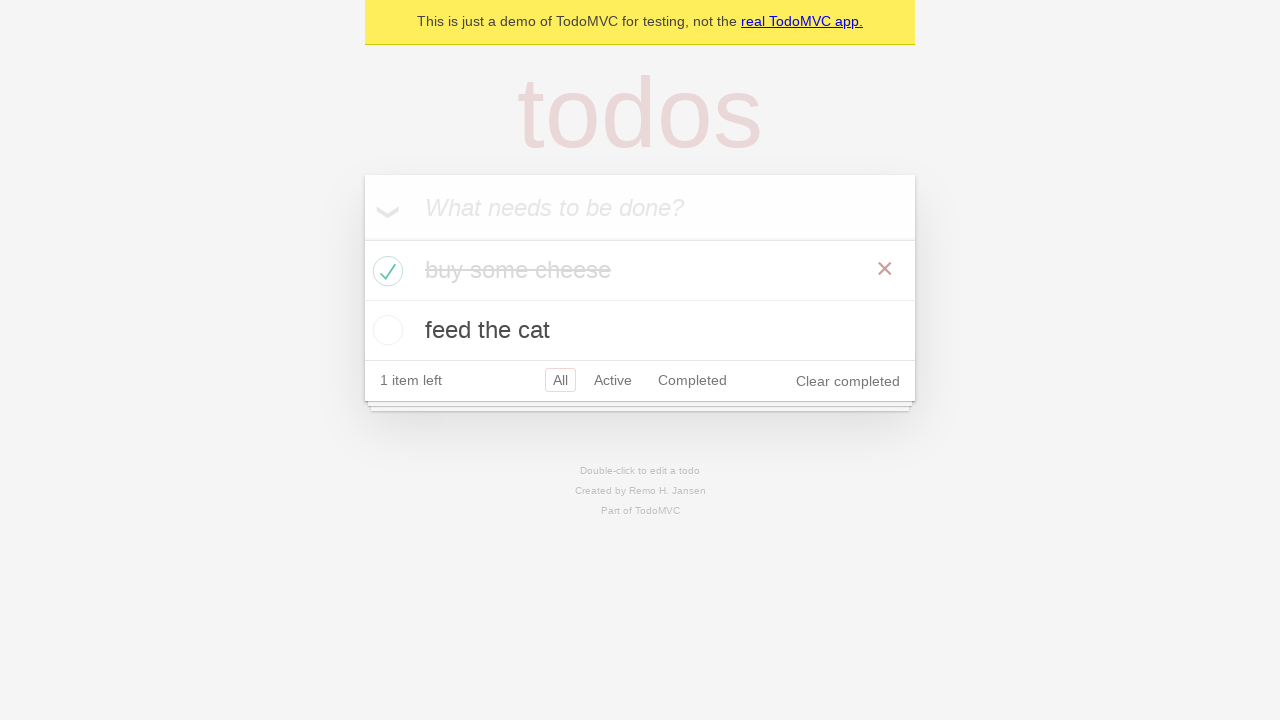